Tests multiplication functionality on a calculator by performing 9 × 9 and verifying the result equals 81

Starting URL: https://www.calculator.net/

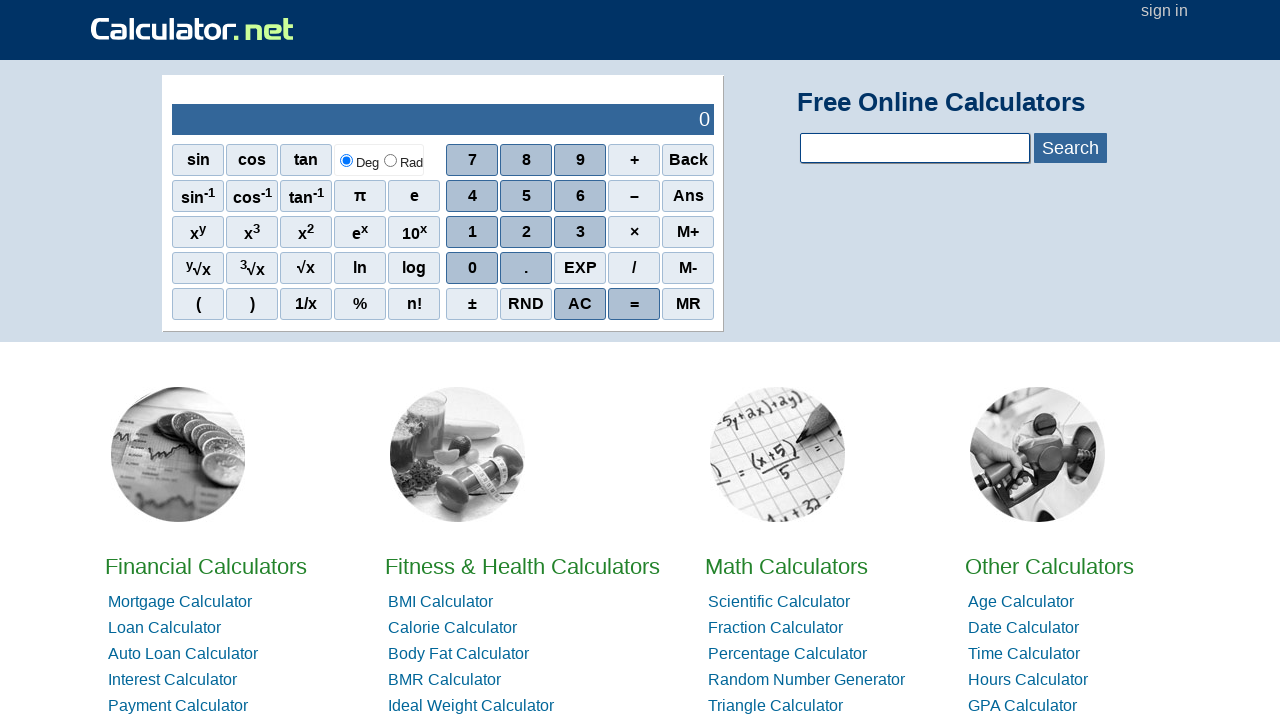

Navigated to calculator.net
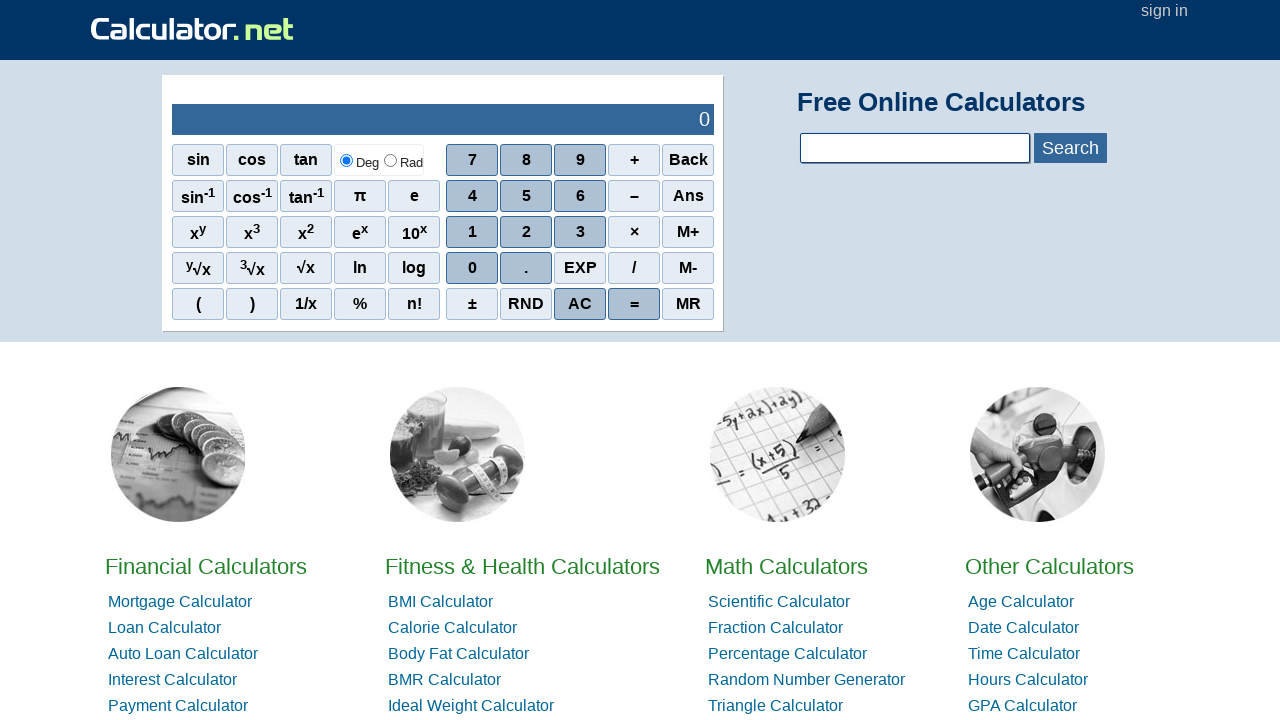

Clicked number 9 at (580, 160) on xpath=//span[text()='9']
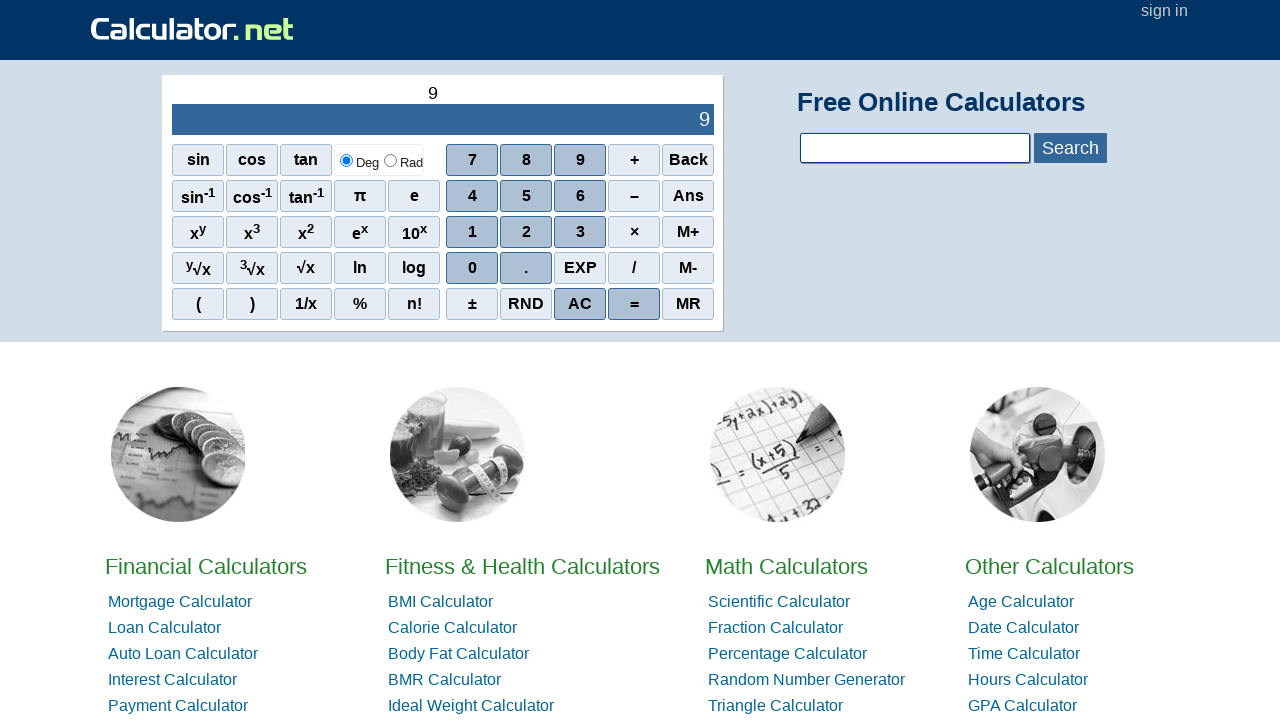

Clicked multiplication operator (×) at (634, 232) on xpath=//span[text()='×']
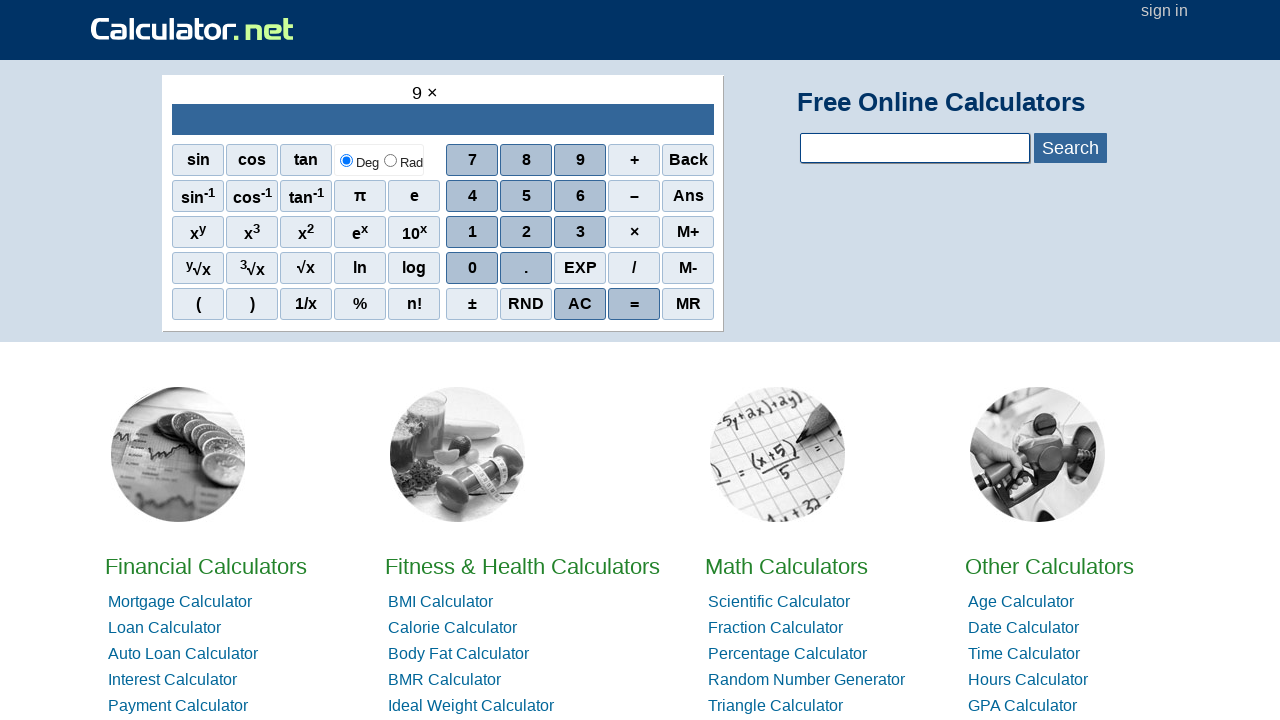

Clicked number 9 again at (580, 160) on xpath=//span[text()='9']
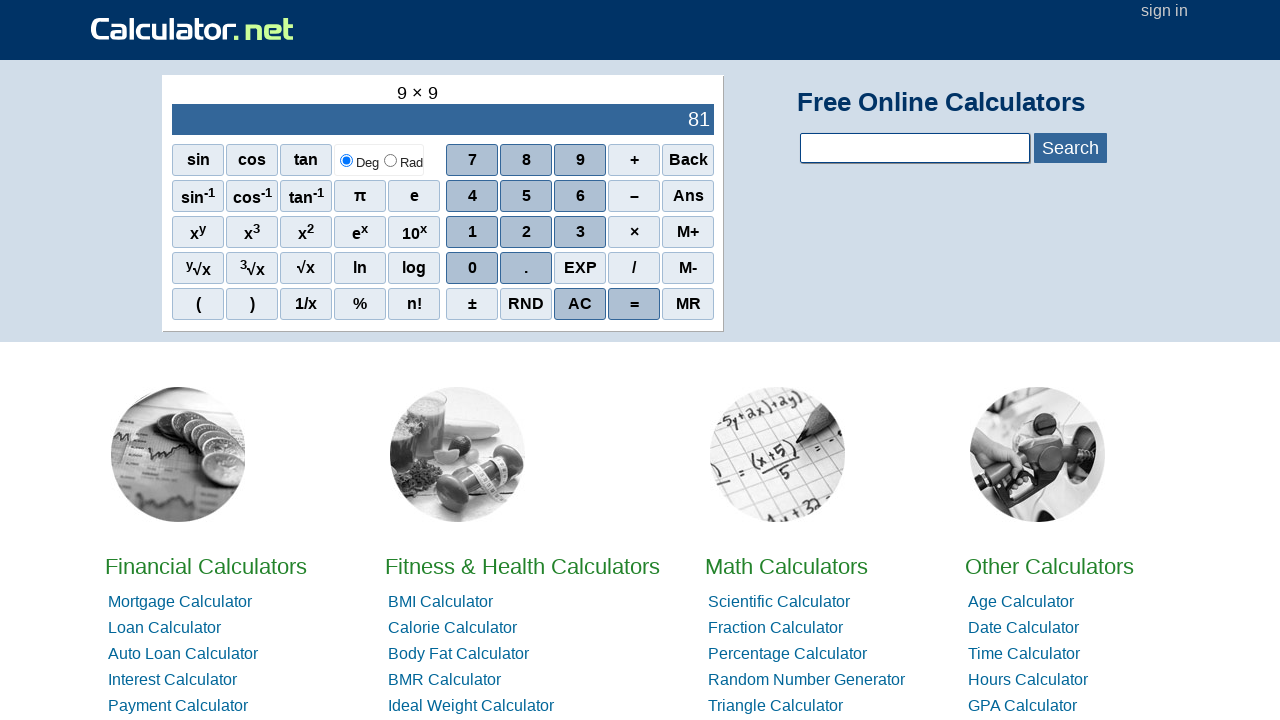

Clicked equals button to calculate result at (634, 304) on xpath=//span[text()='=']
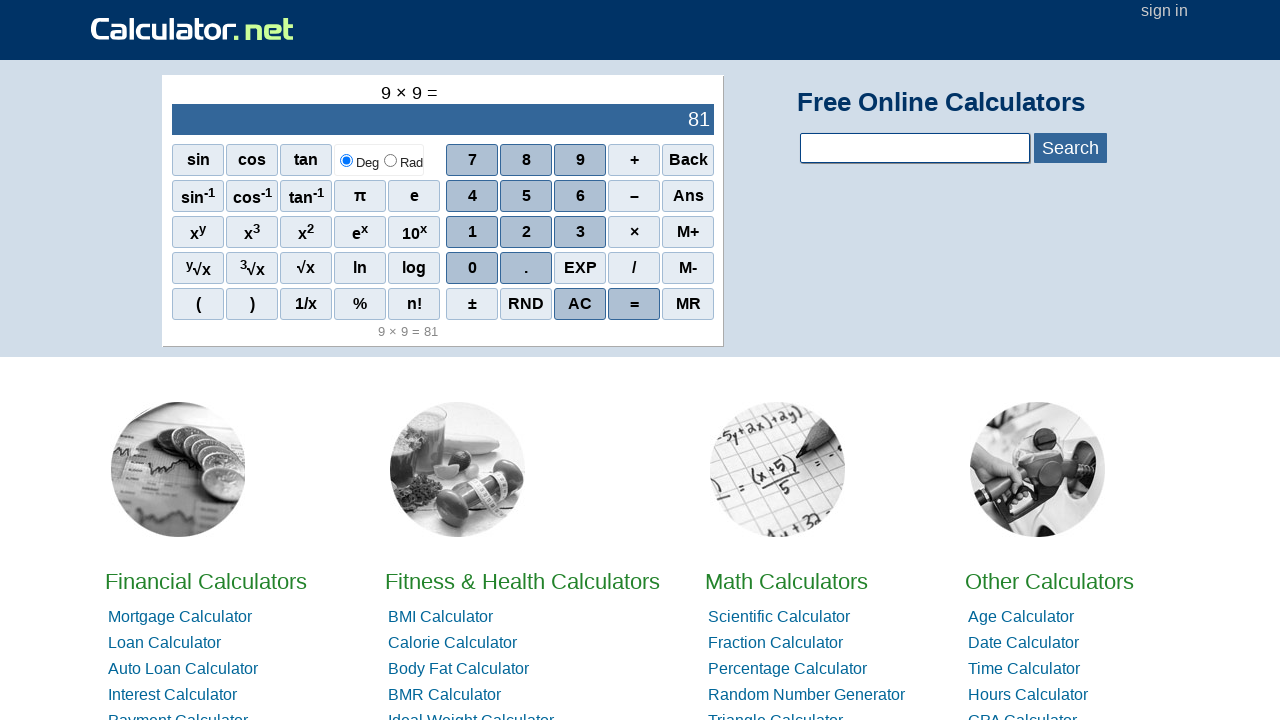

Retrieved result from calculator output
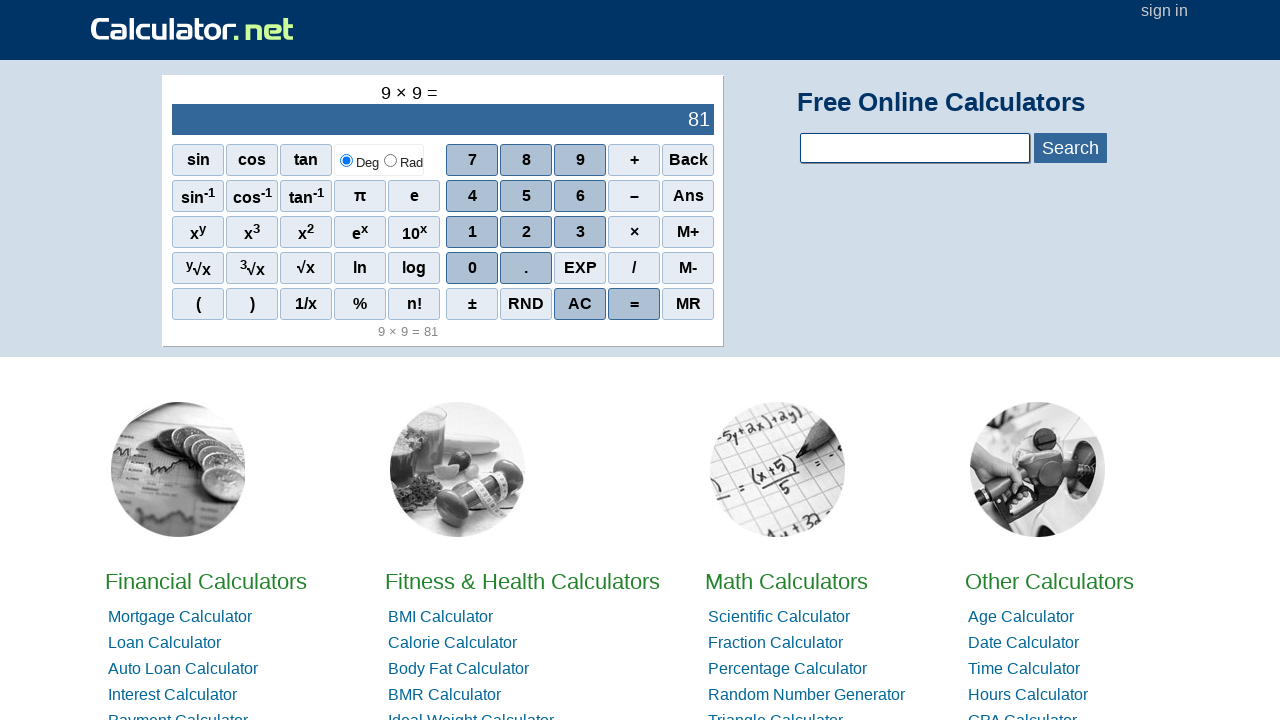

Verified multiplication result equals 81
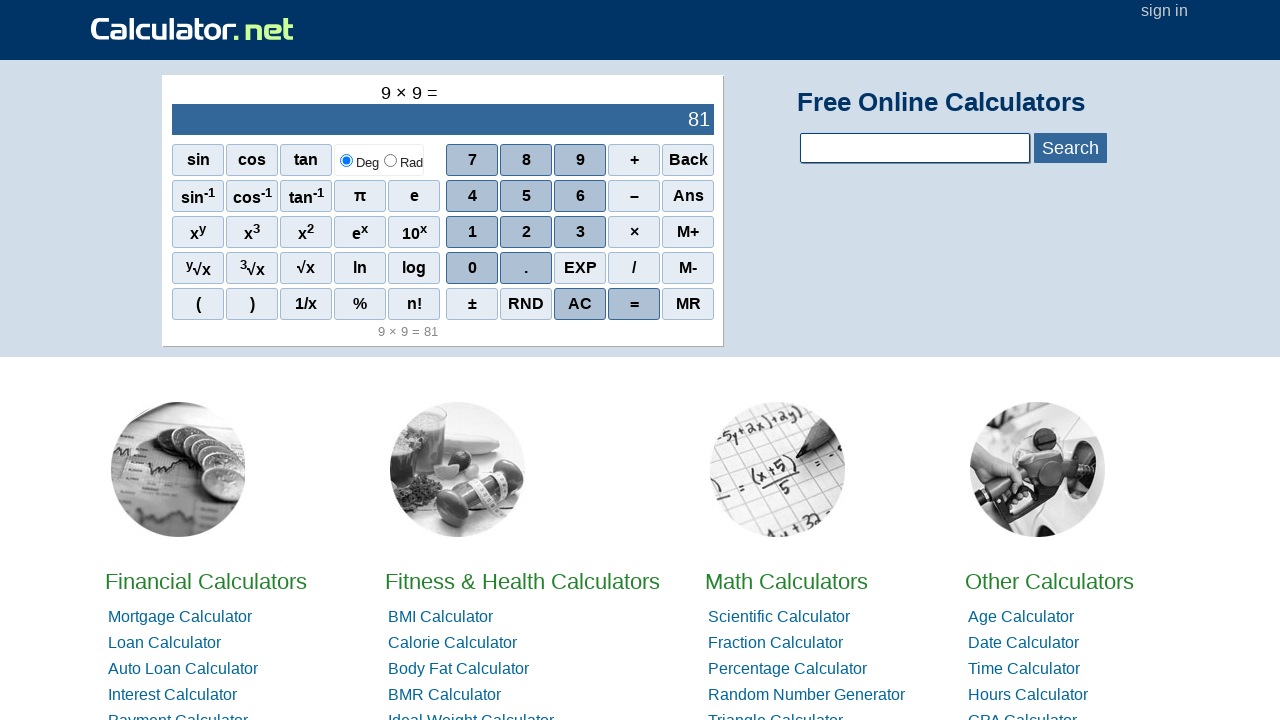

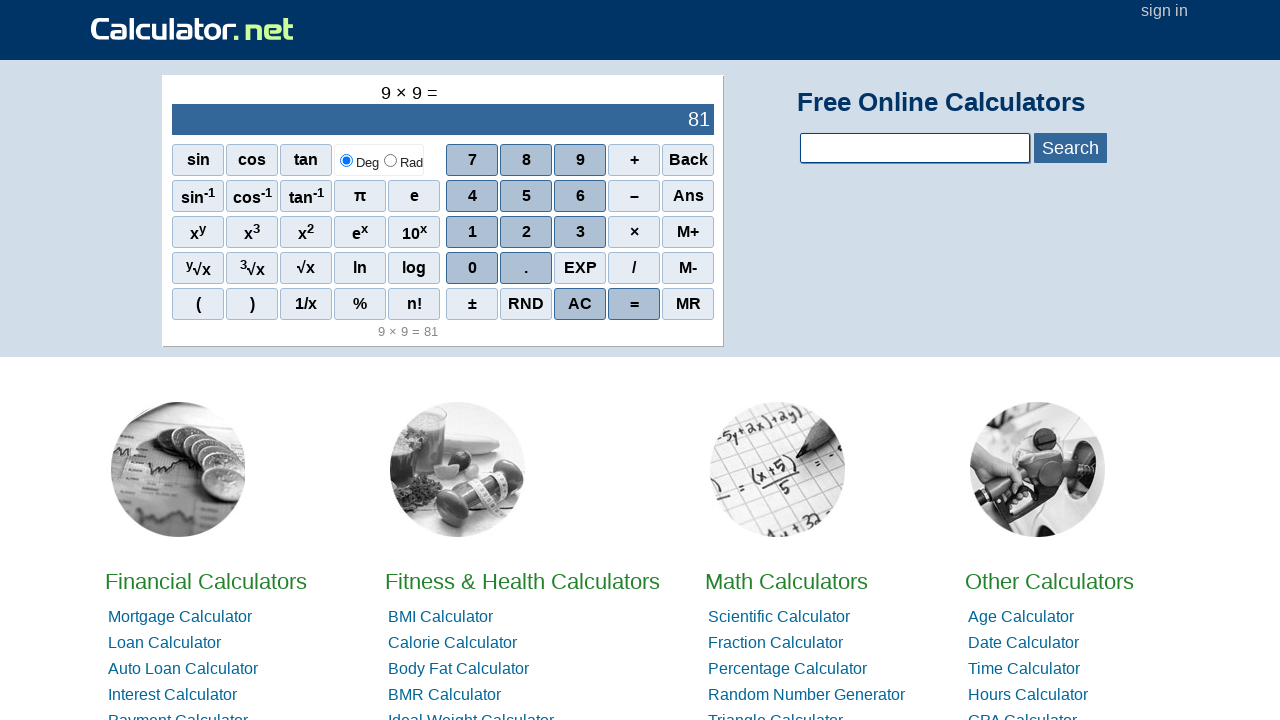